Tests clearing text from an input field

Starting URL: https://letcode.in/edit

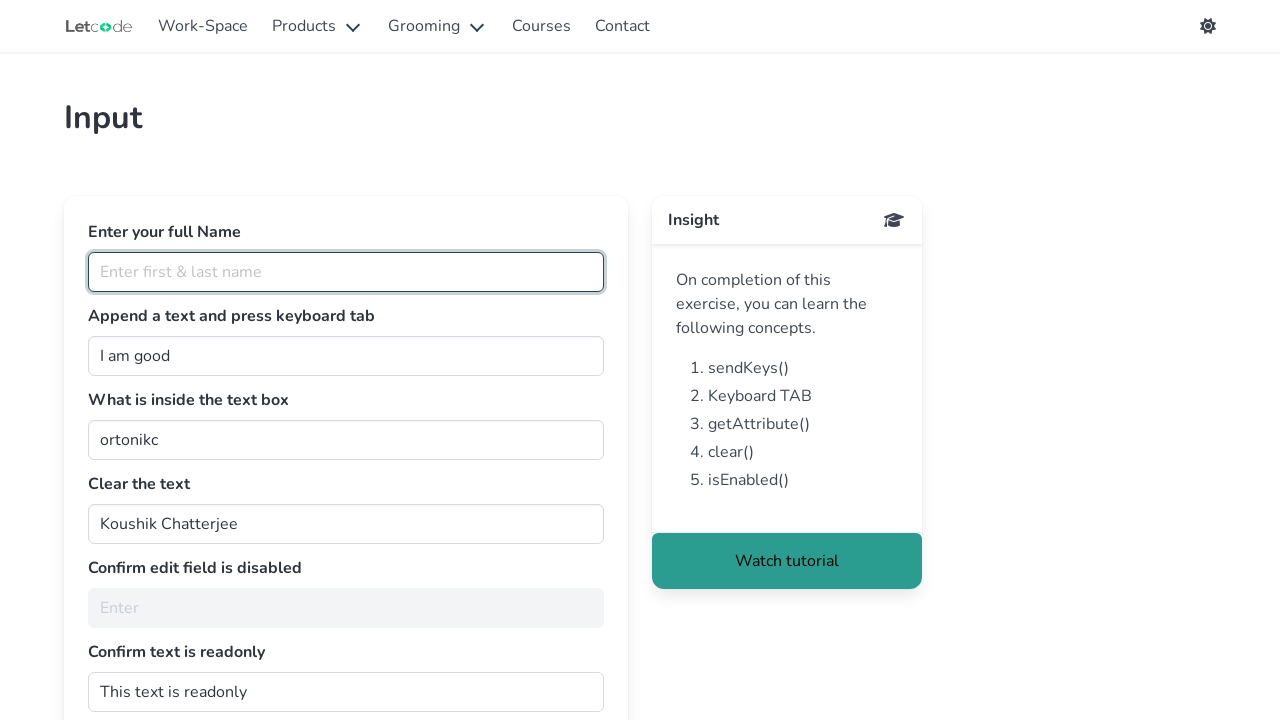

Navigated to https://letcode.in/edit
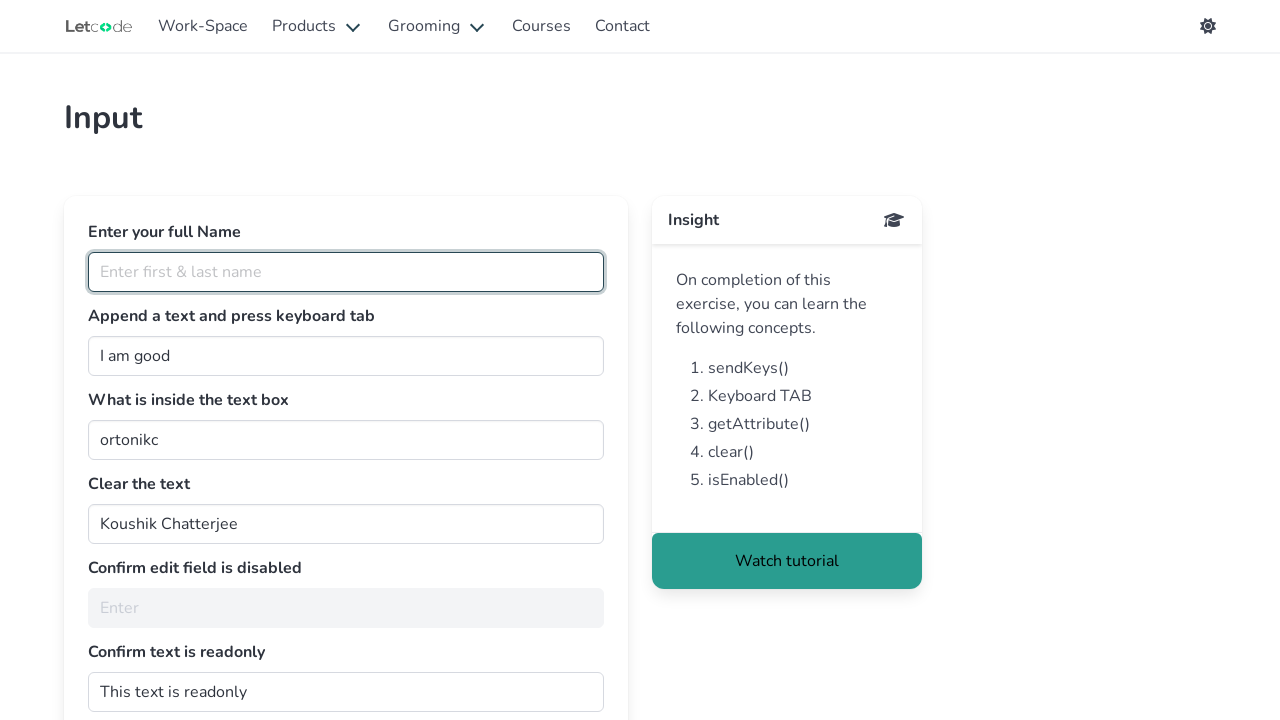

Cleared text from input field #clearMe on input#clearMe
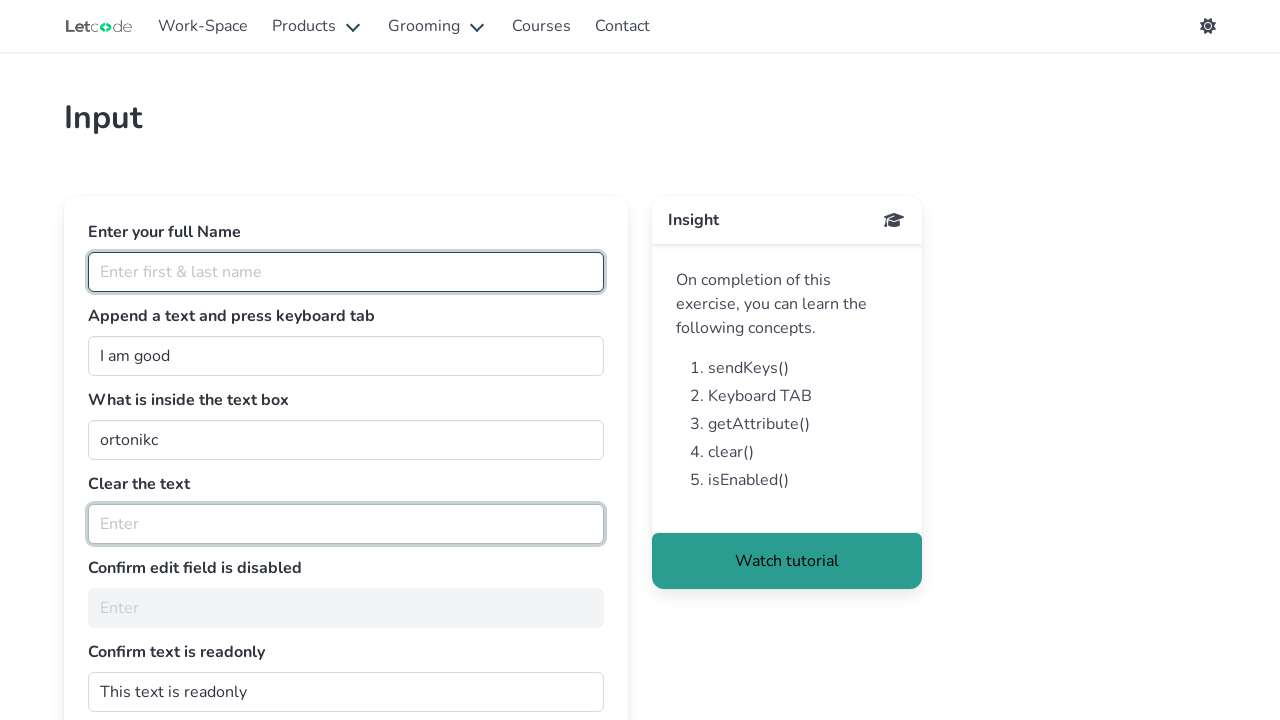

Retrieved value from input field #clearMe
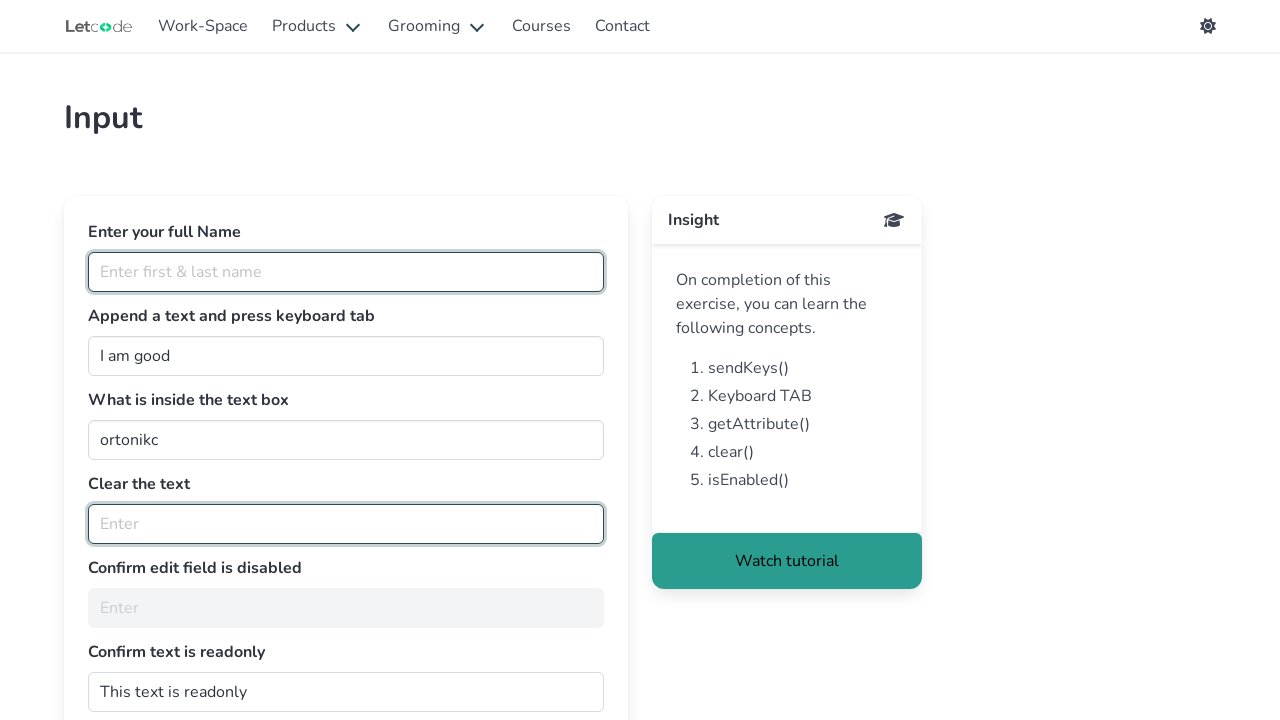

Assertion passed: input field is cleared
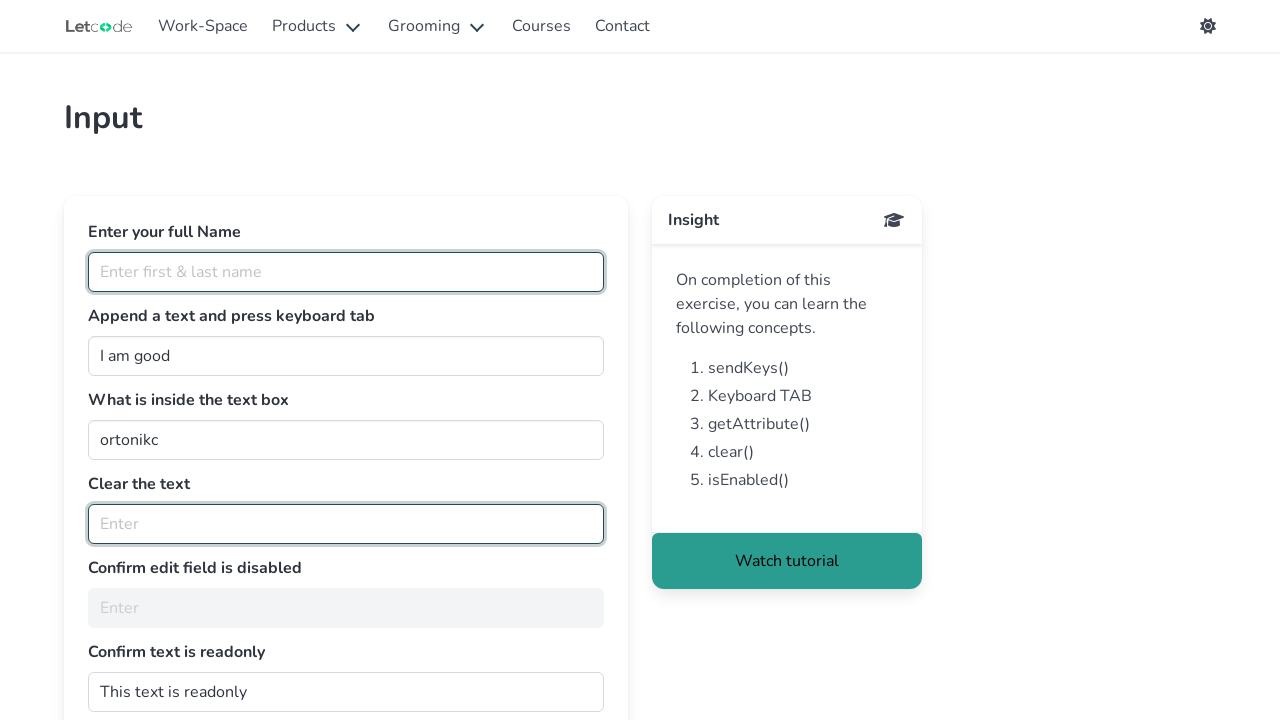

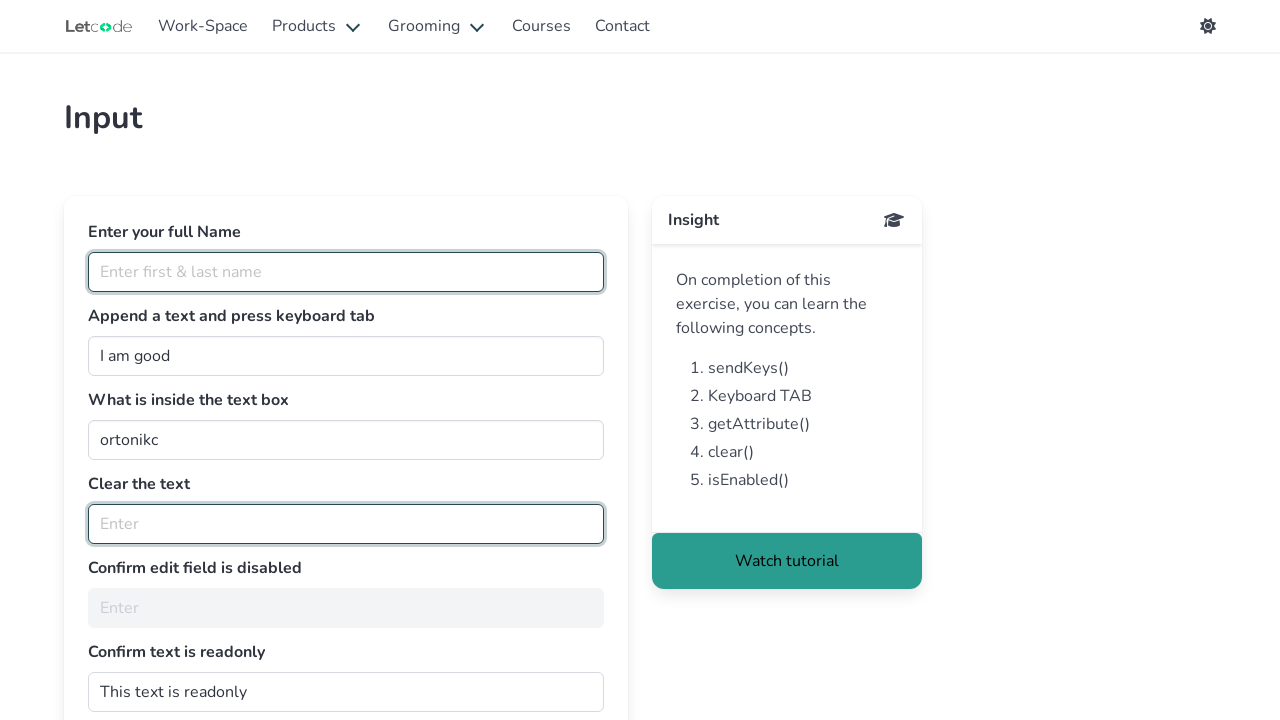